Navigates to a demo application page that appears to be for testing button submission functionality

Starting URL: https://demoapps.qspiders.com/ui/button/buttonSubmit?sublist=3

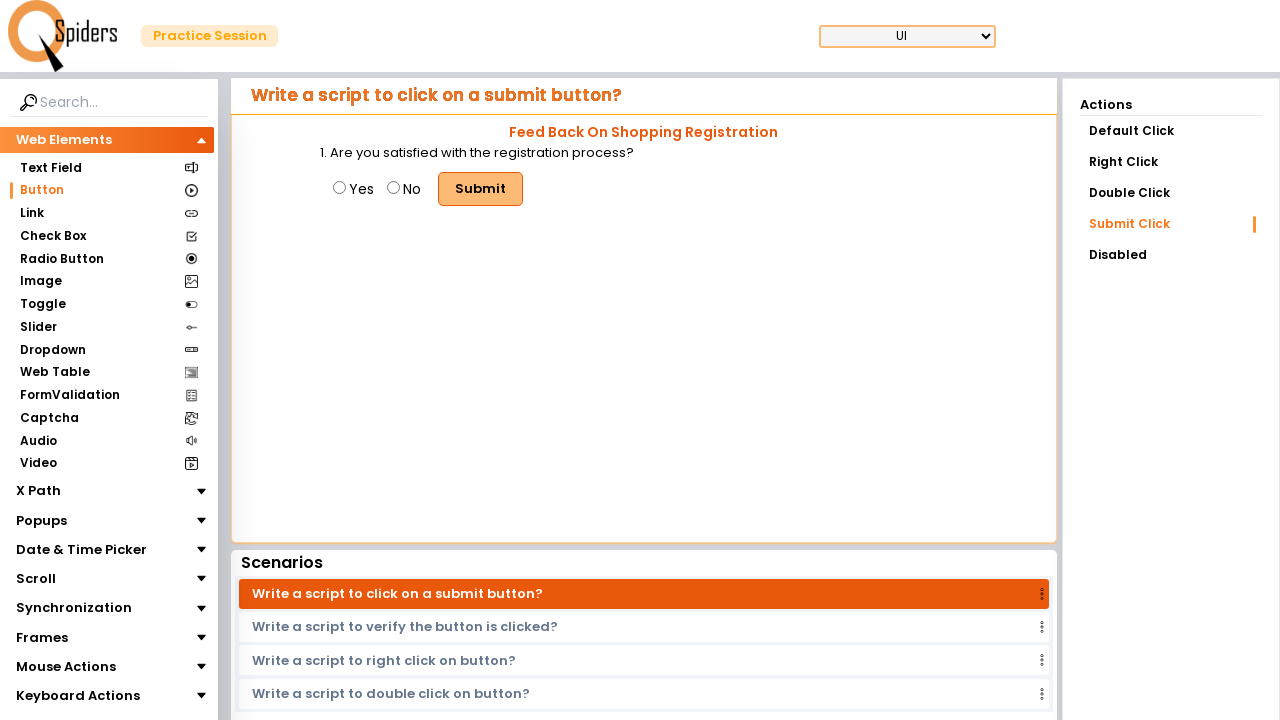

Navigated to demo application button submission test page
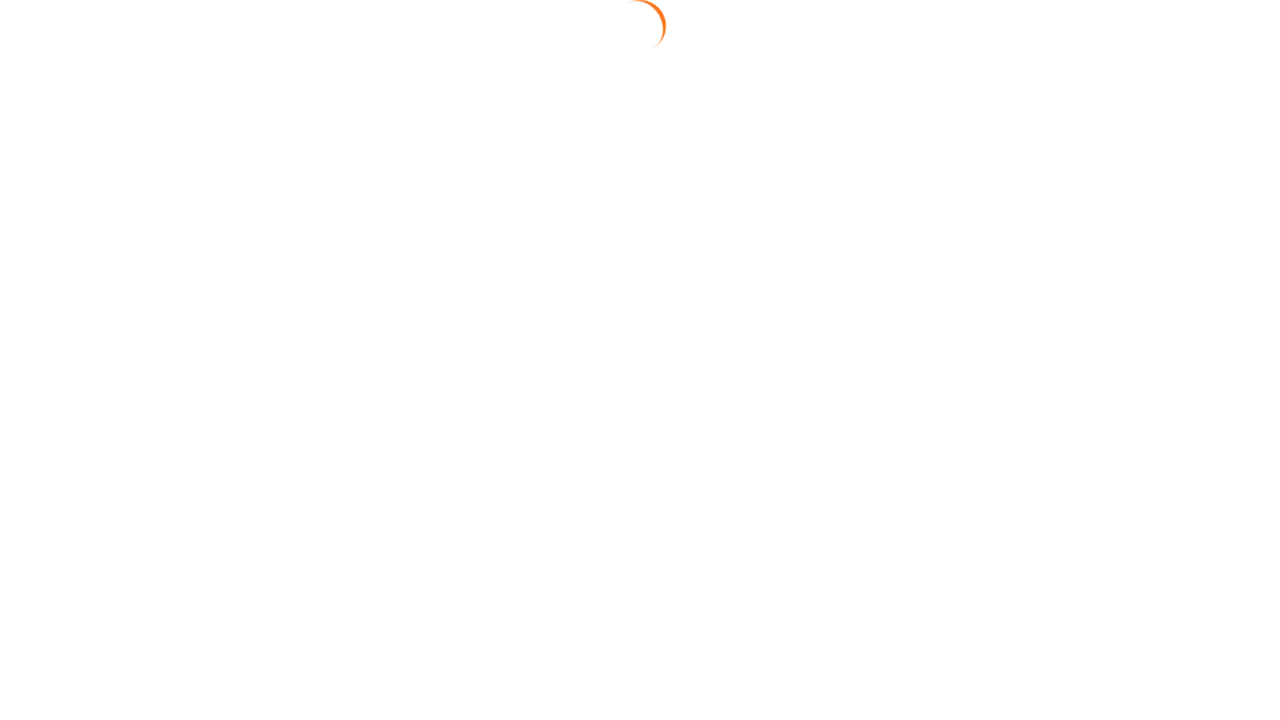

Waited for page to fully load (network idle)
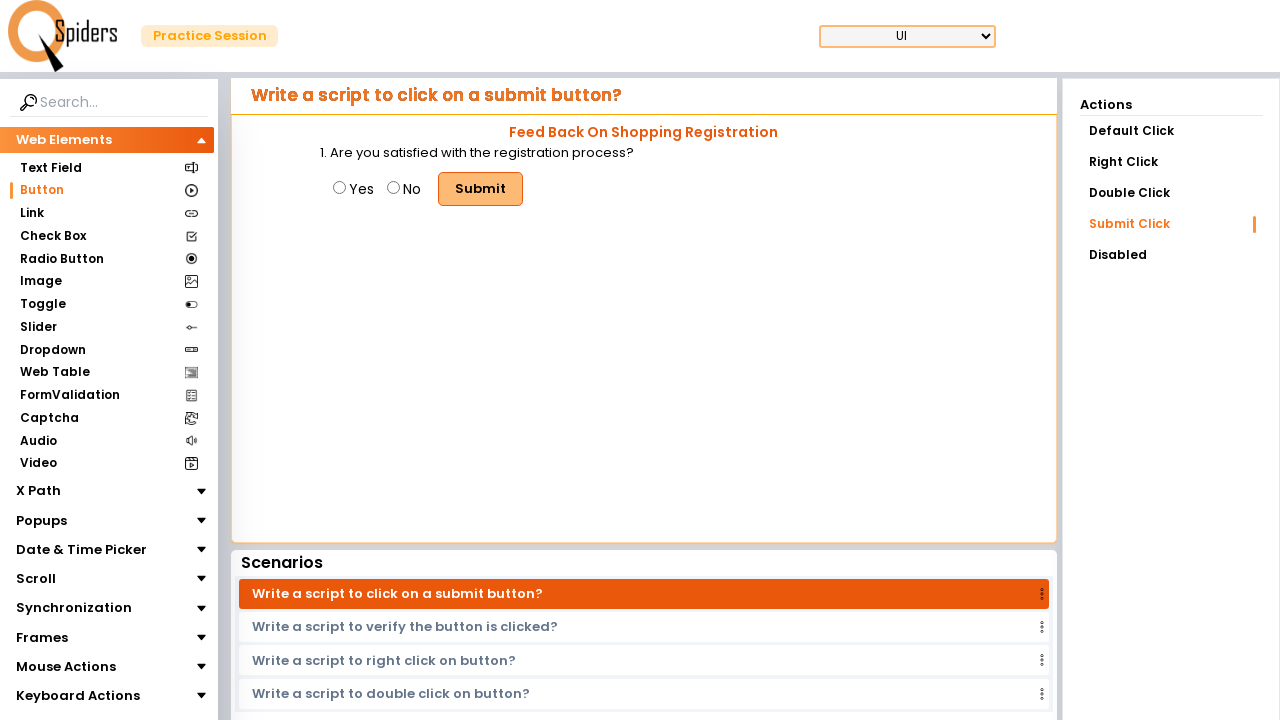

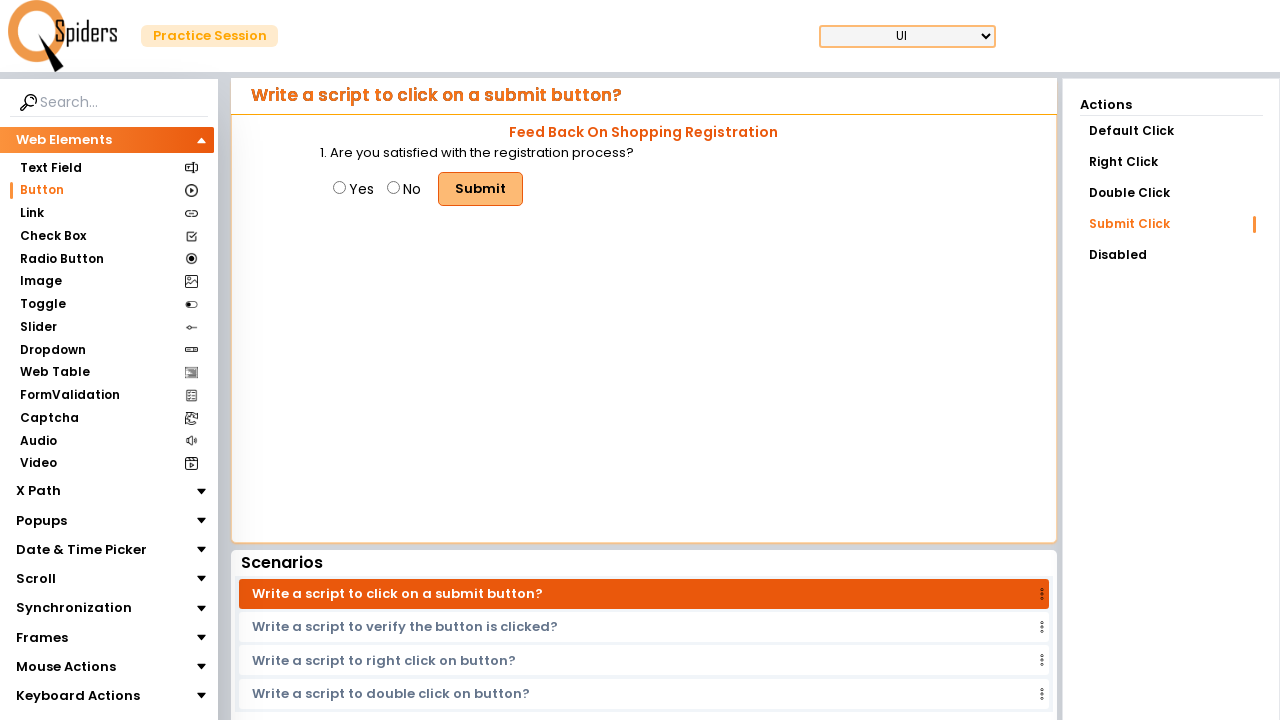